Tests the Add/Remove Elements functionality by clicking the Add Element button multiple times and verifying that delete buttons appear

Starting URL: https://the-internet.herokuapp.com/

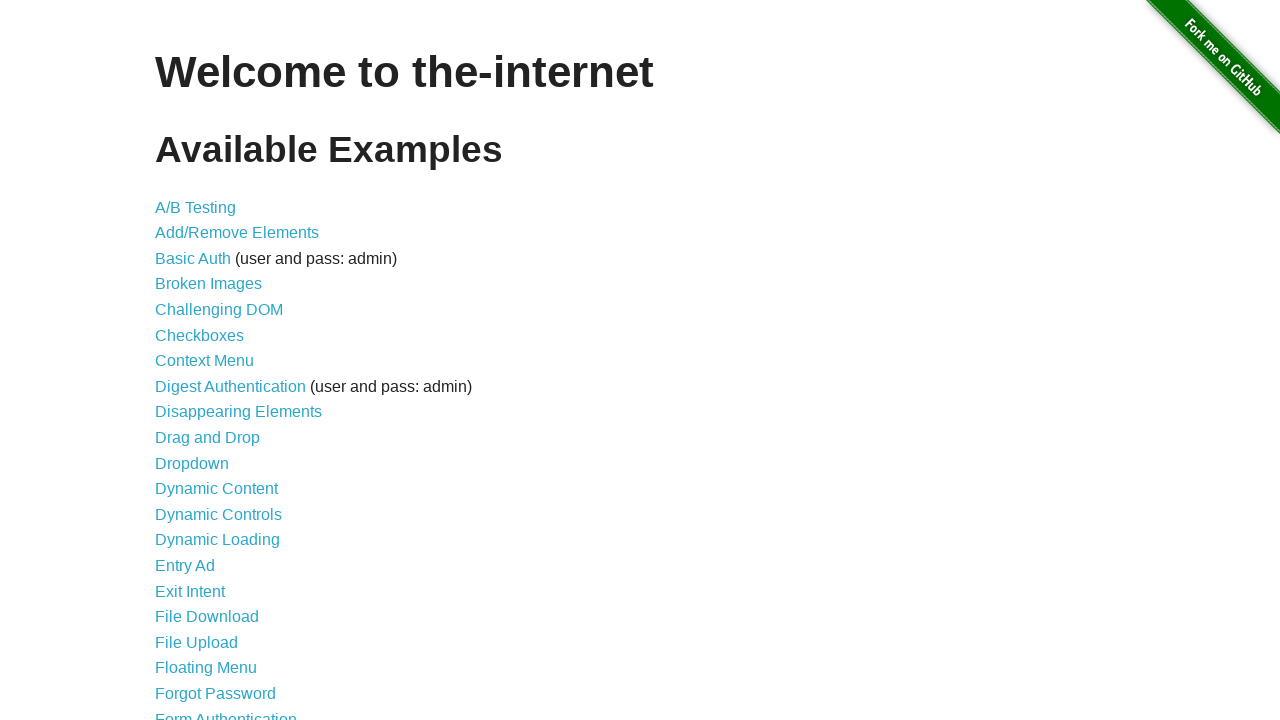

Navigated to the-internet.herokuapp.com
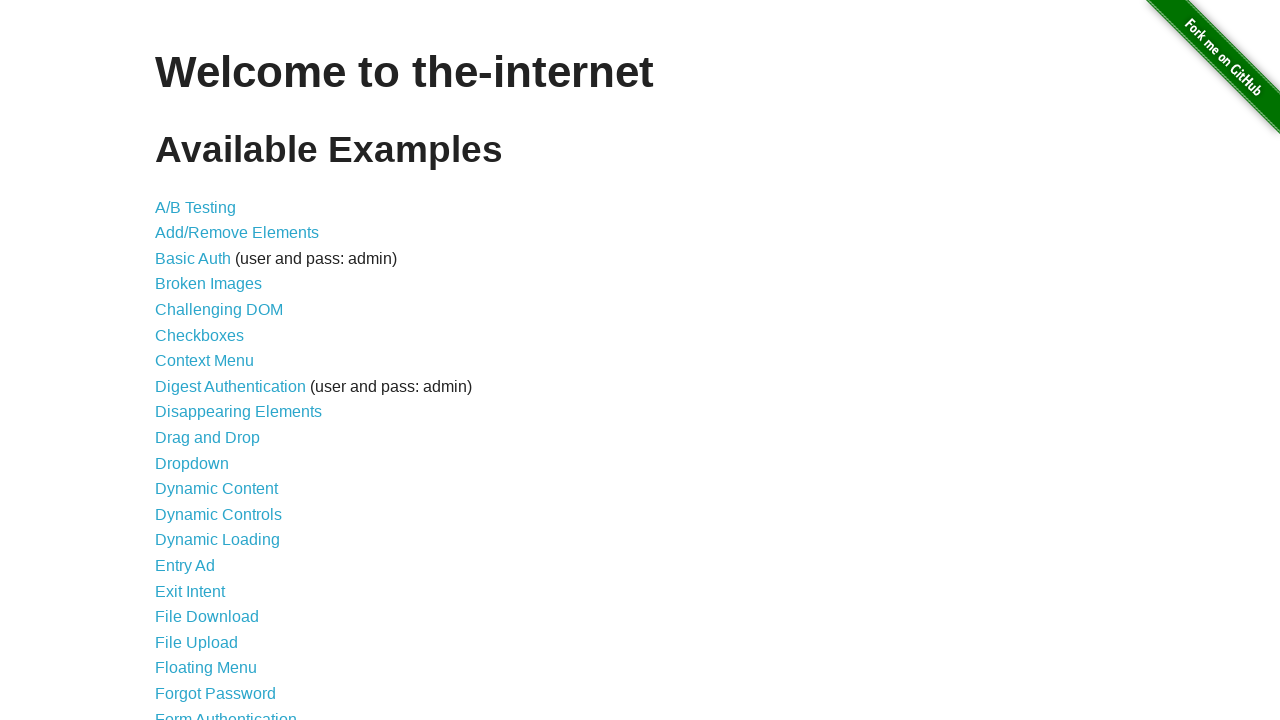

Clicked on Add/Remove Elements link at (237, 233) on text=Add/Remove Elements
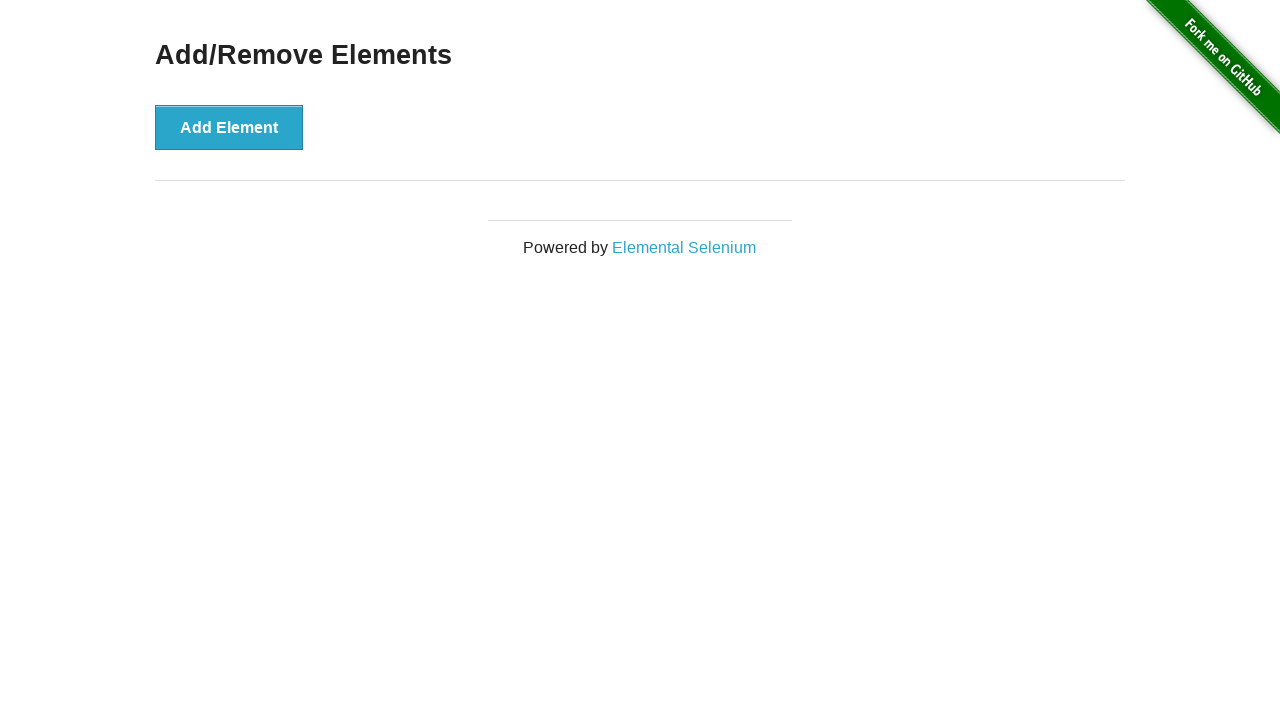

Clicked Add Element button (click 1 of 6) at (229, 127) on button:has-text('Add Element')
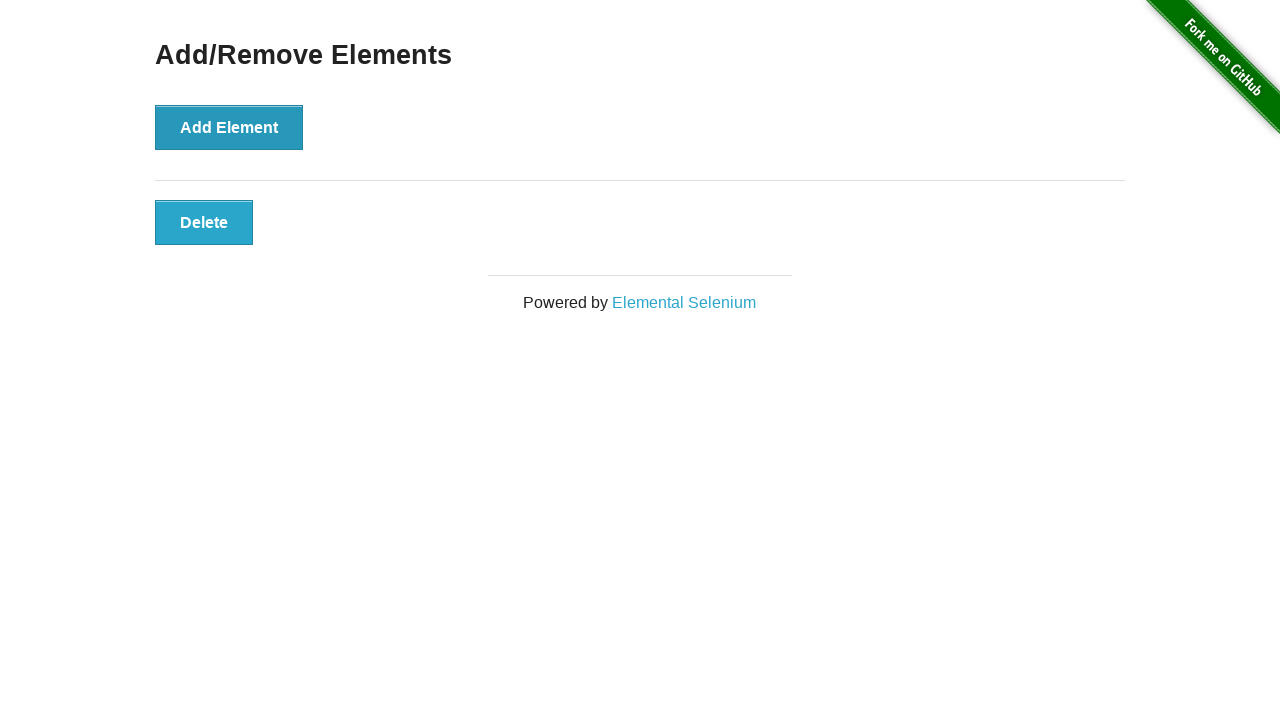

Clicked Add Element button (click 2 of 6) at (229, 127) on button:has-text('Add Element')
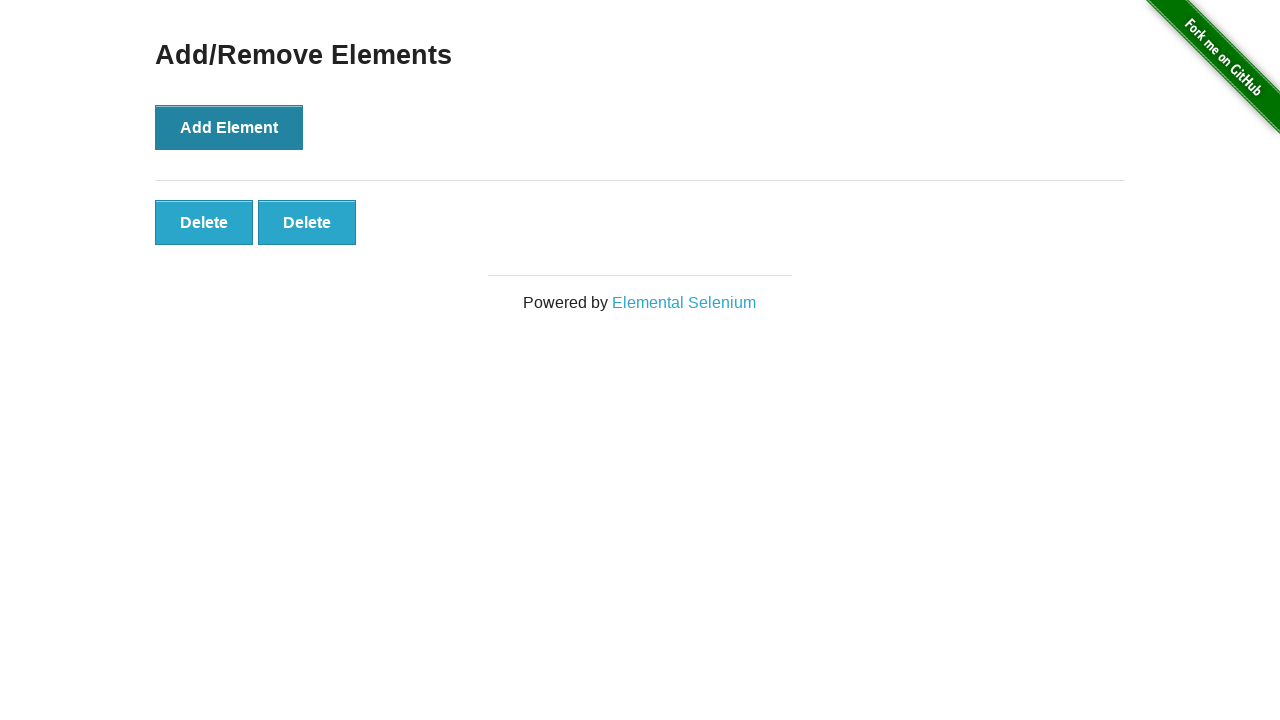

Clicked Add Element button (click 3 of 6) at (229, 127) on button:has-text('Add Element')
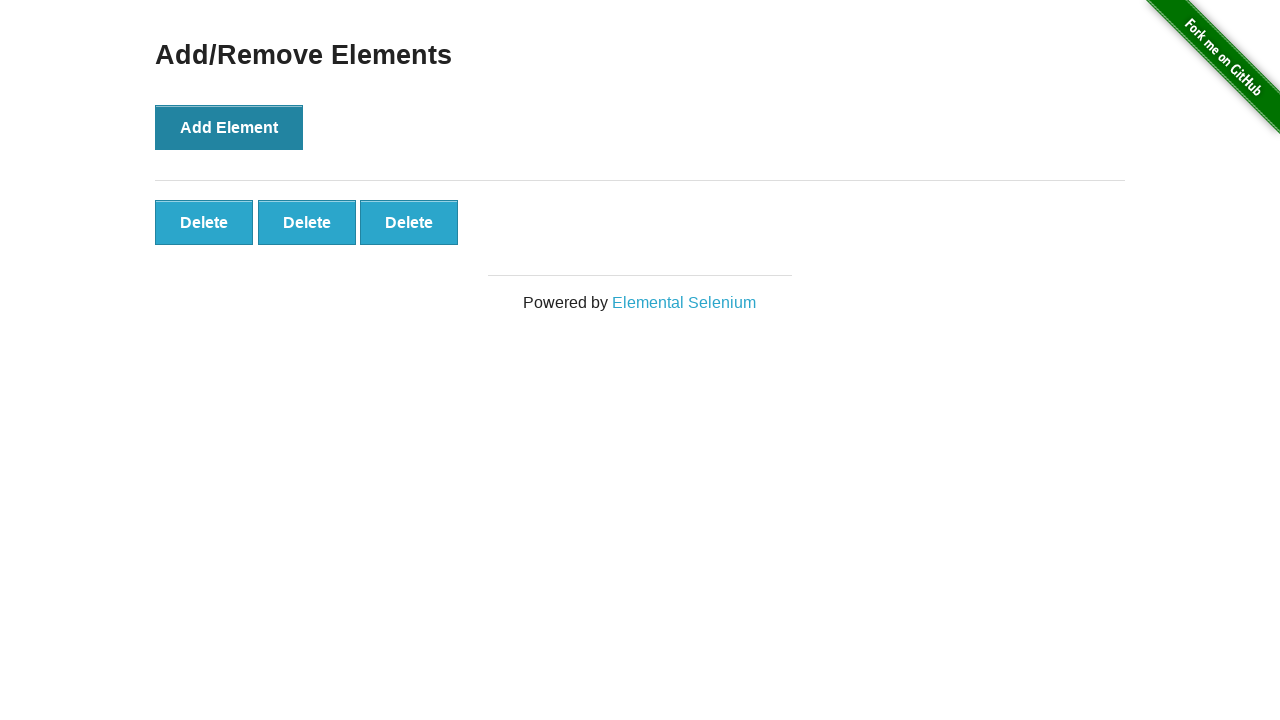

Clicked Add Element button (click 4 of 6) at (229, 127) on button:has-text('Add Element')
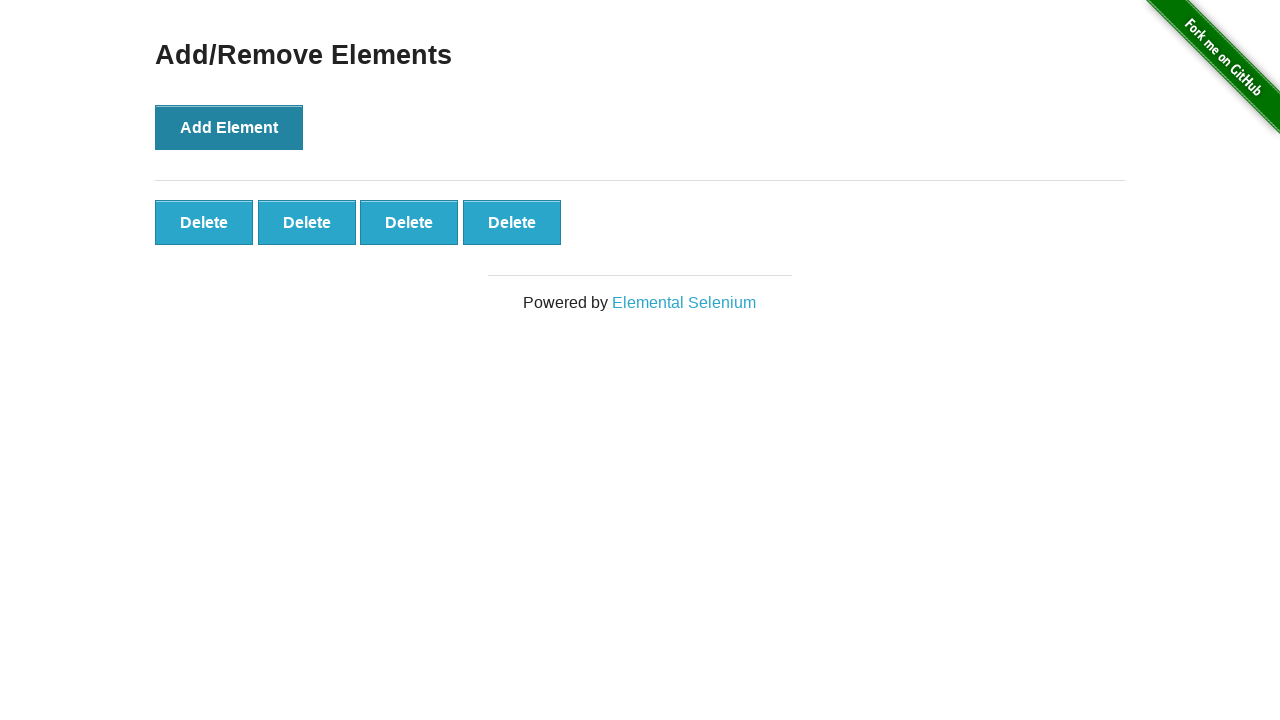

Clicked Add Element button (click 5 of 6) at (229, 127) on button:has-text('Add Element')
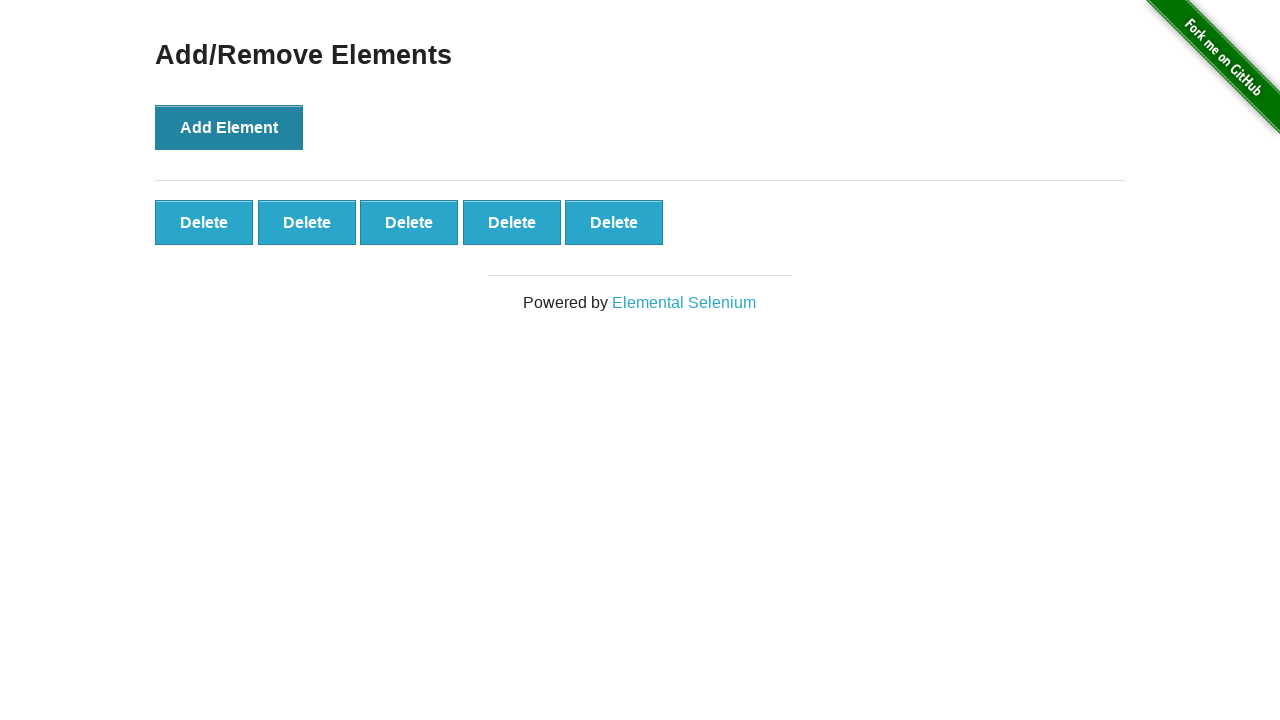

Clicked Add Element button (click 6 of 6) at (229, 127) on button:has-text('Add Element')
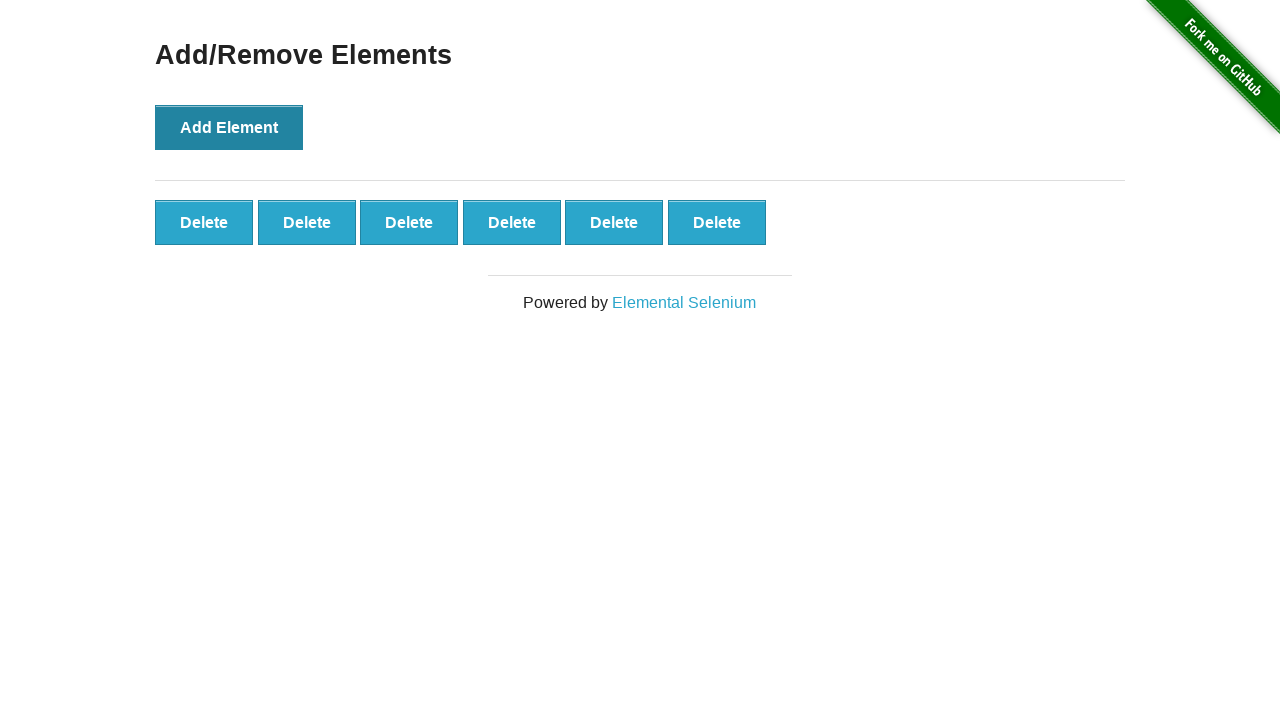

Verified delete buttons are displayed after adding elements
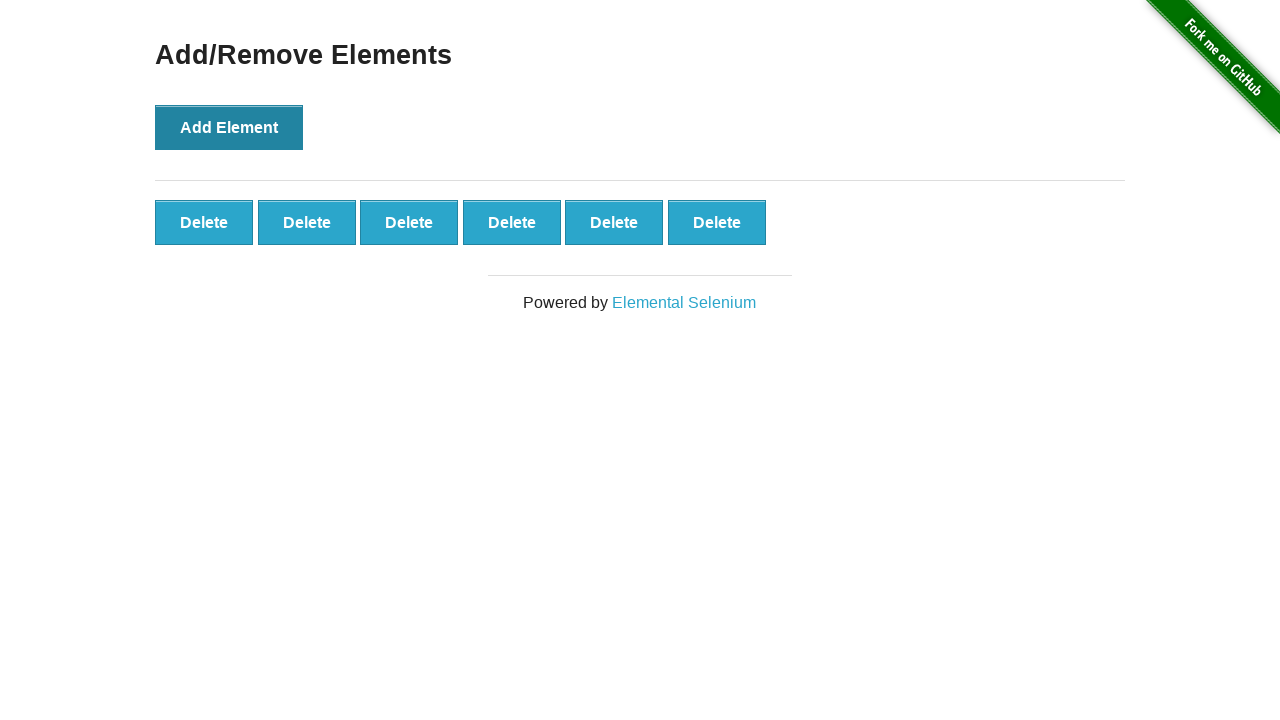

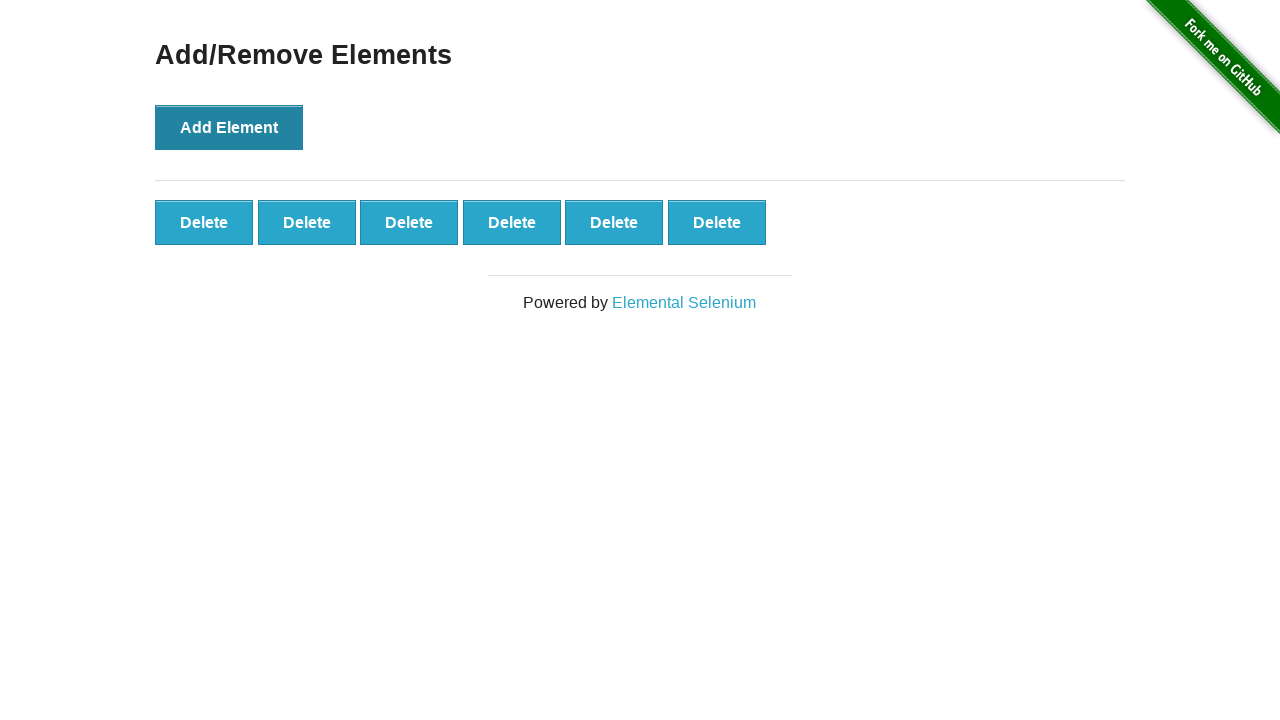